Tests table filtering functionality by entering "Rice" in the search field and verifying that the displayed results are filtered correctly

Starting URL: https://rahulshettyacademy.com/seleniumPractise/#/offers

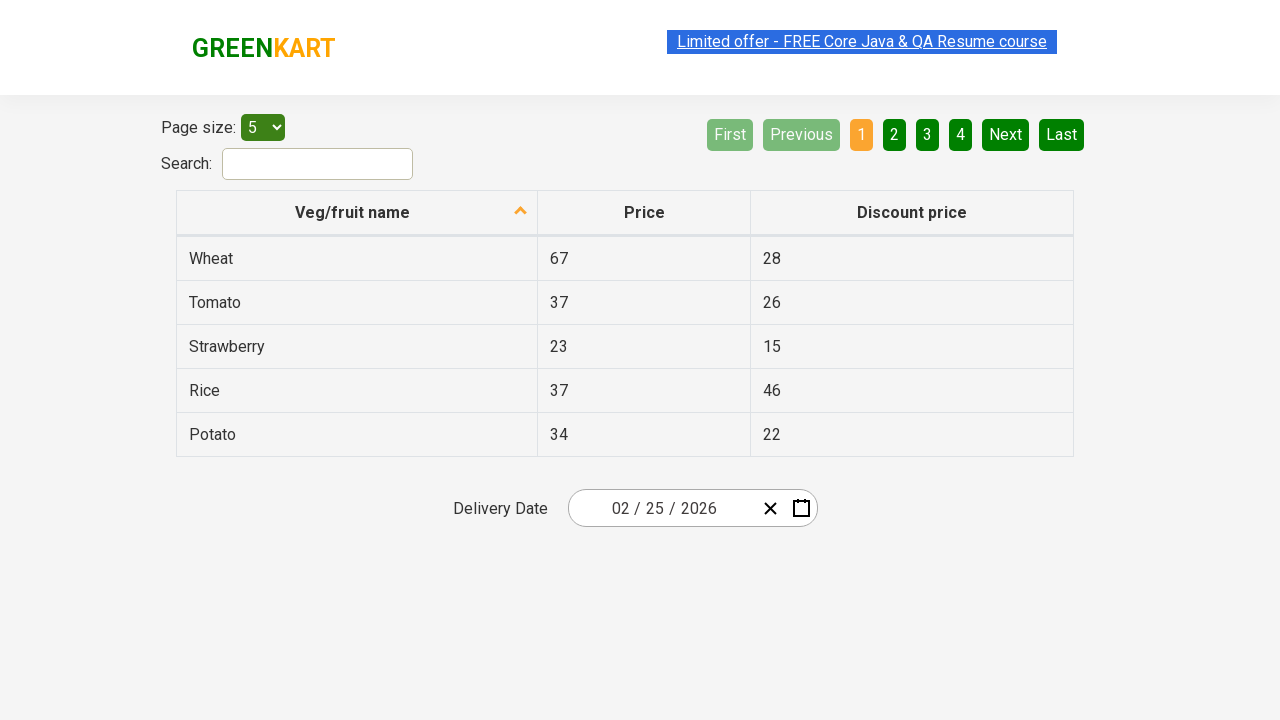

Entered 'Rice' in the search filter field on #search-field
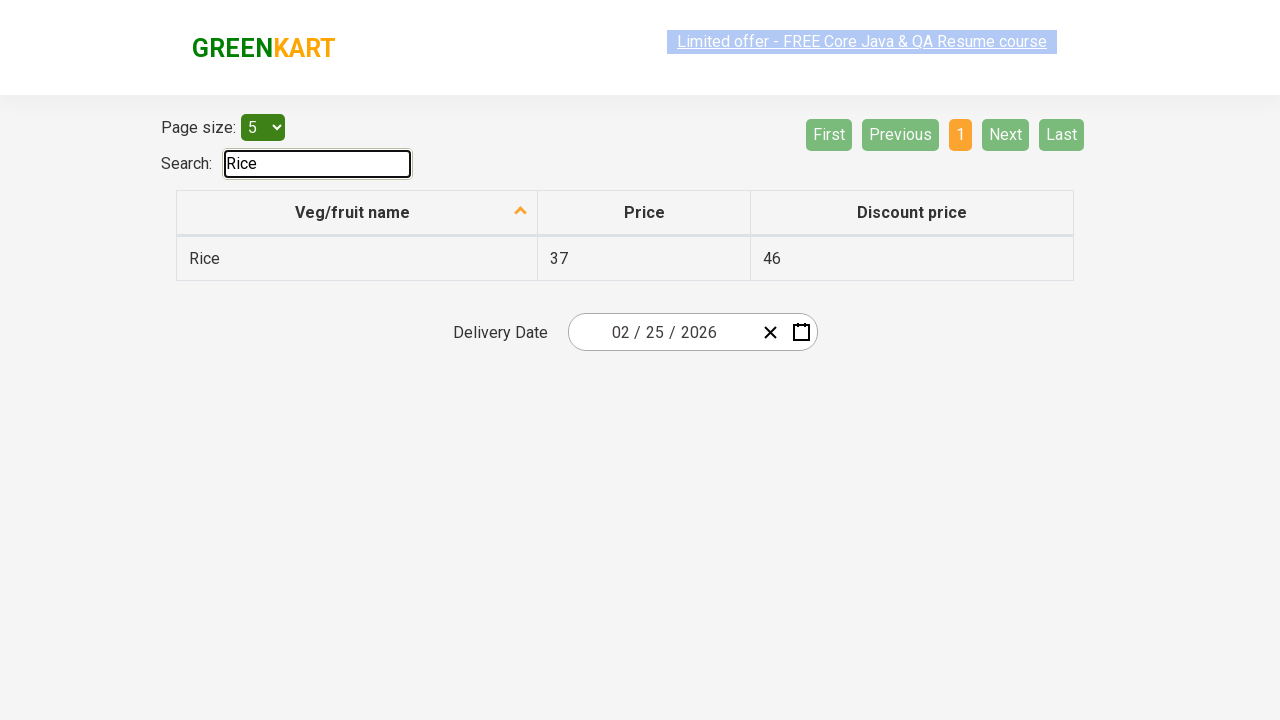

Waited 1000ms for filter to apply
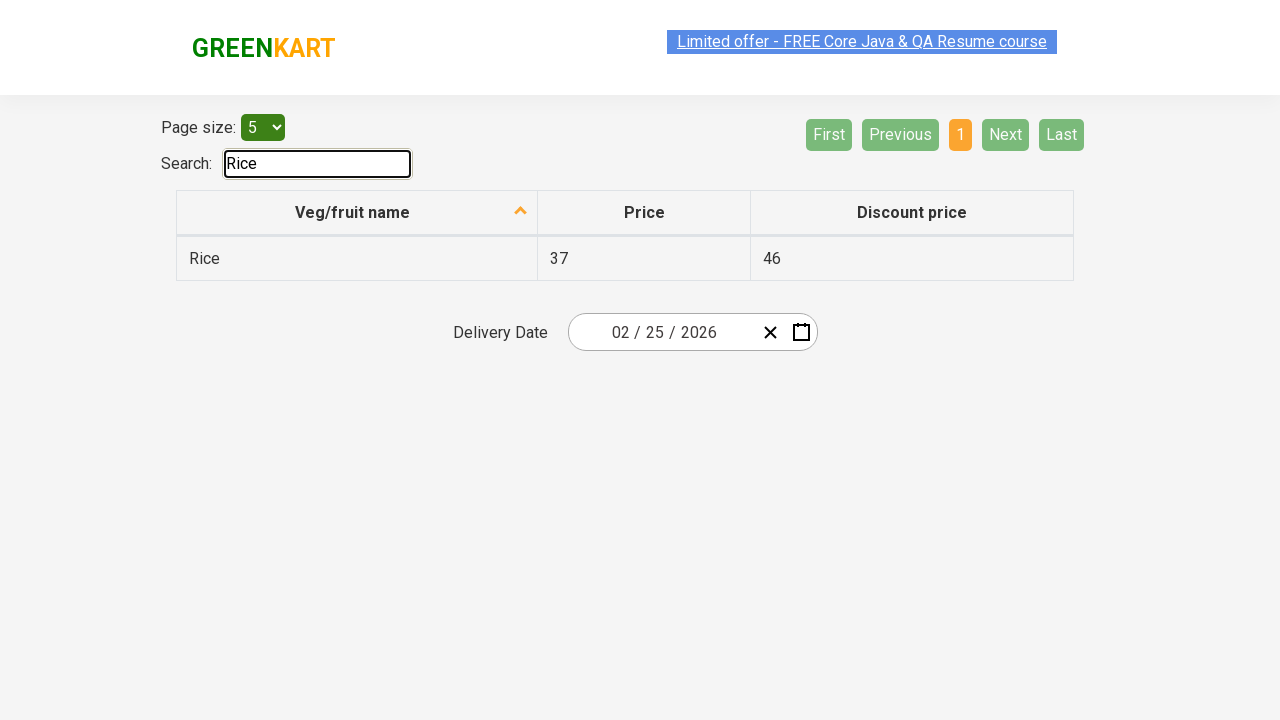

Retrieved all table rows from the first column
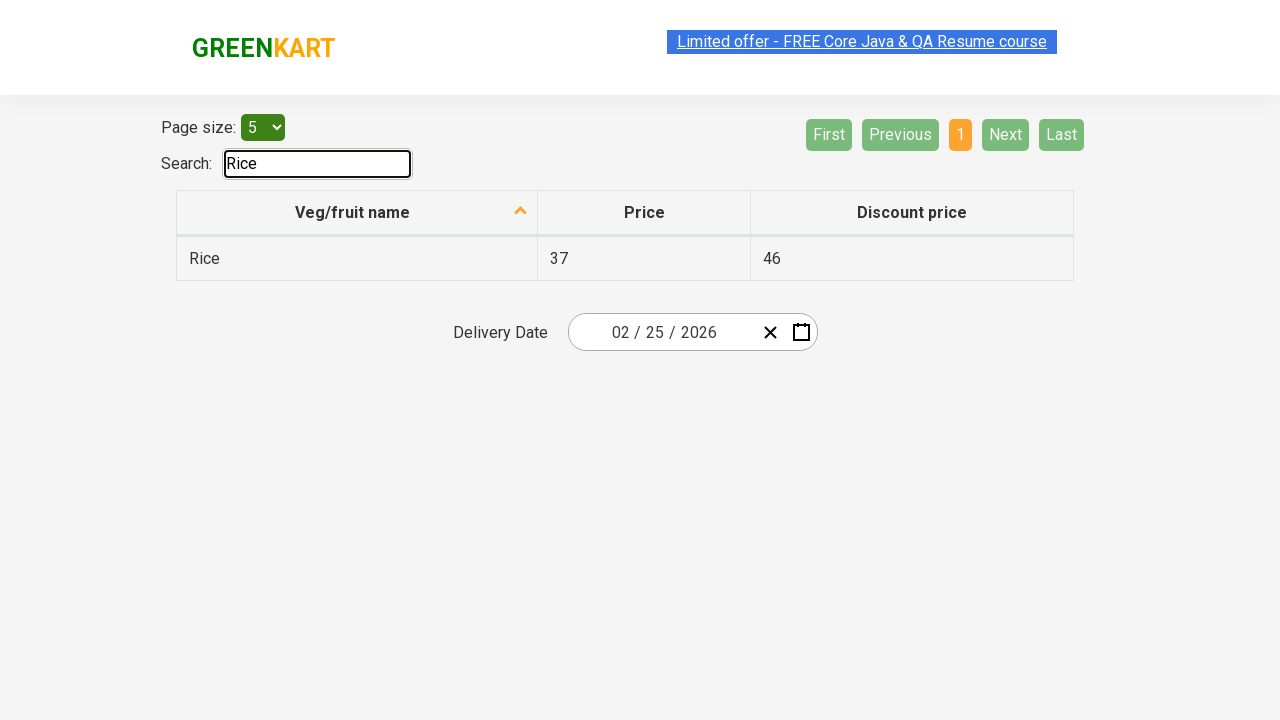

Filtered table rows: found 1 rows containing 'Rice' out of 1 total rows
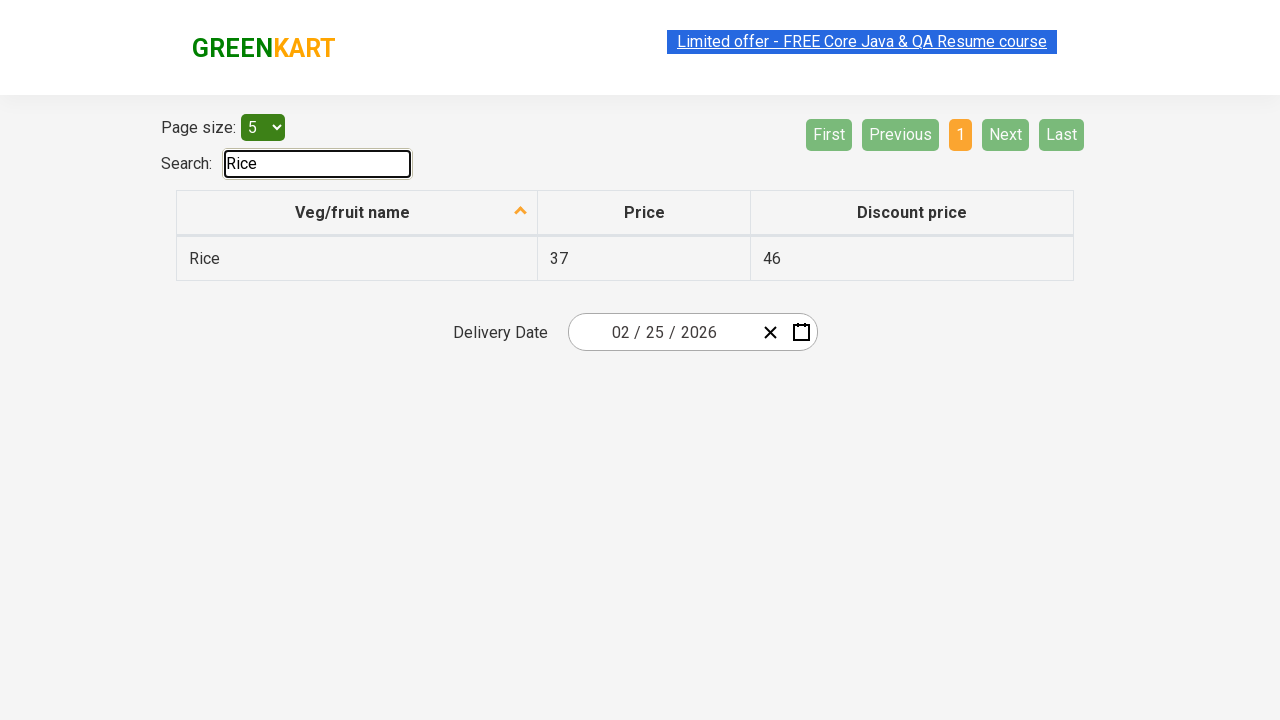

Assertion passed: all visible rows contain 'Rice'
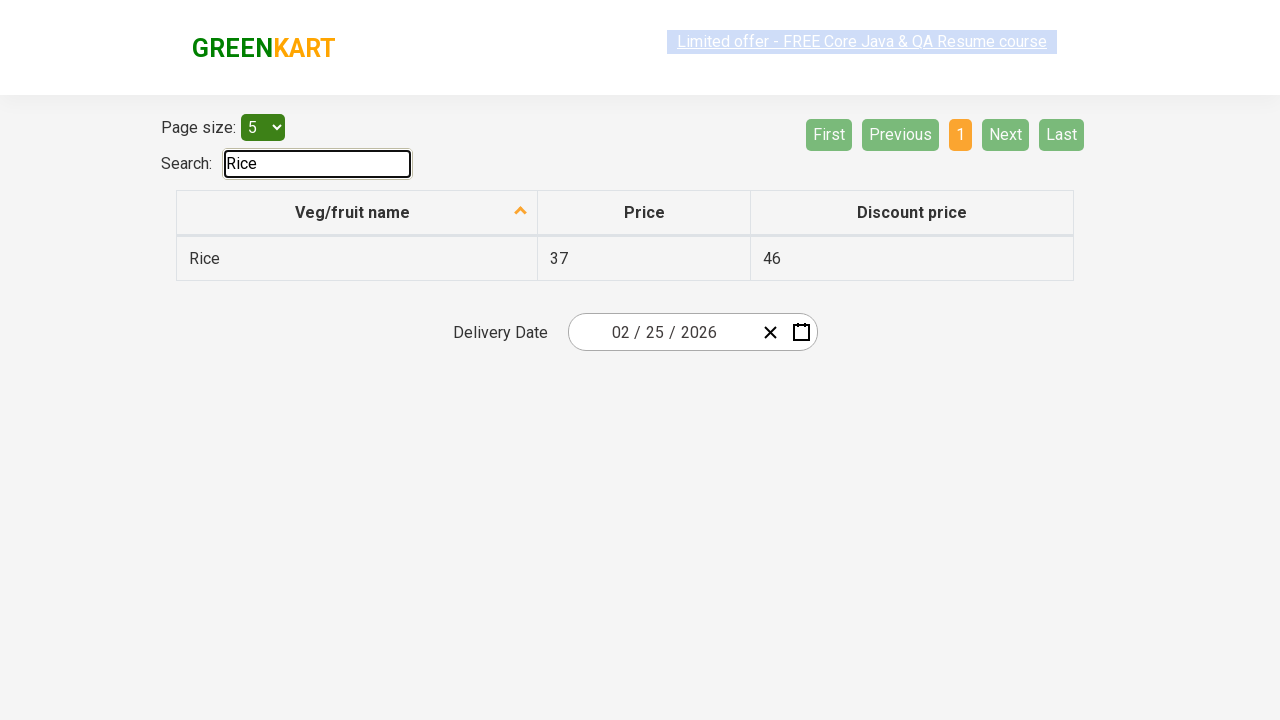

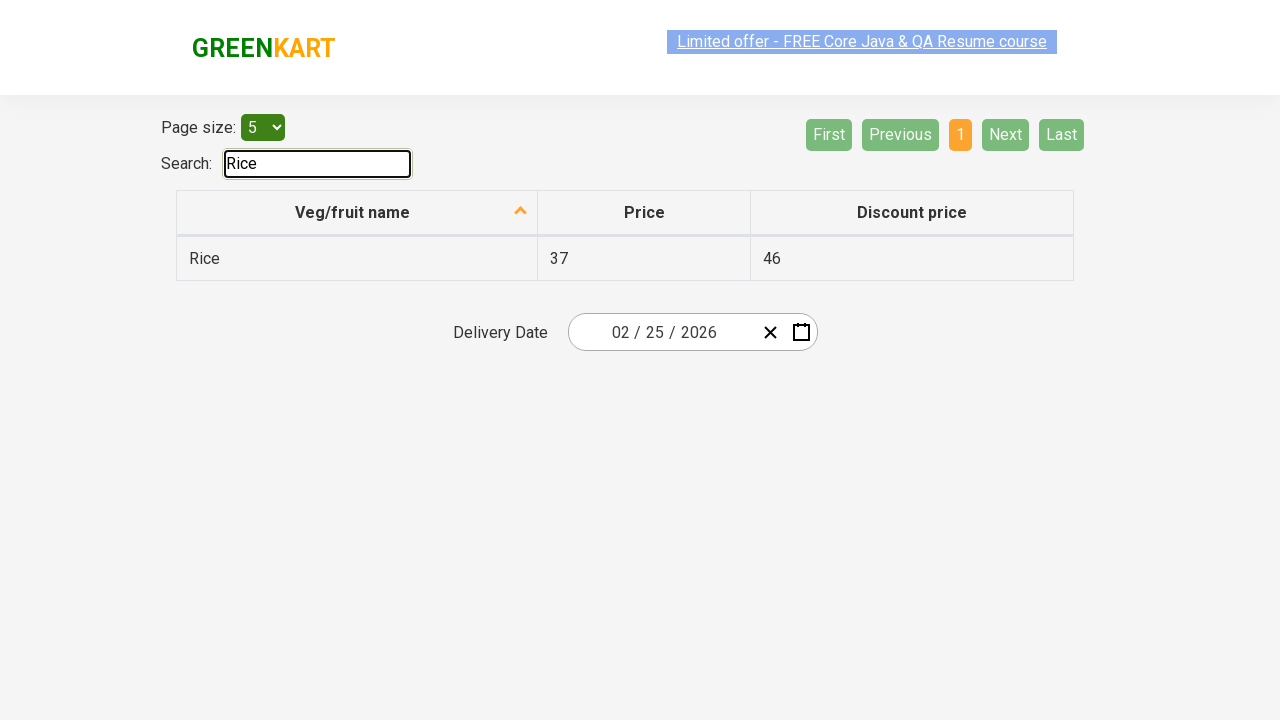